Tests password recovery email field input functionality

Starting URL: https://wavingtest.github.io/system-healing-test/password.html

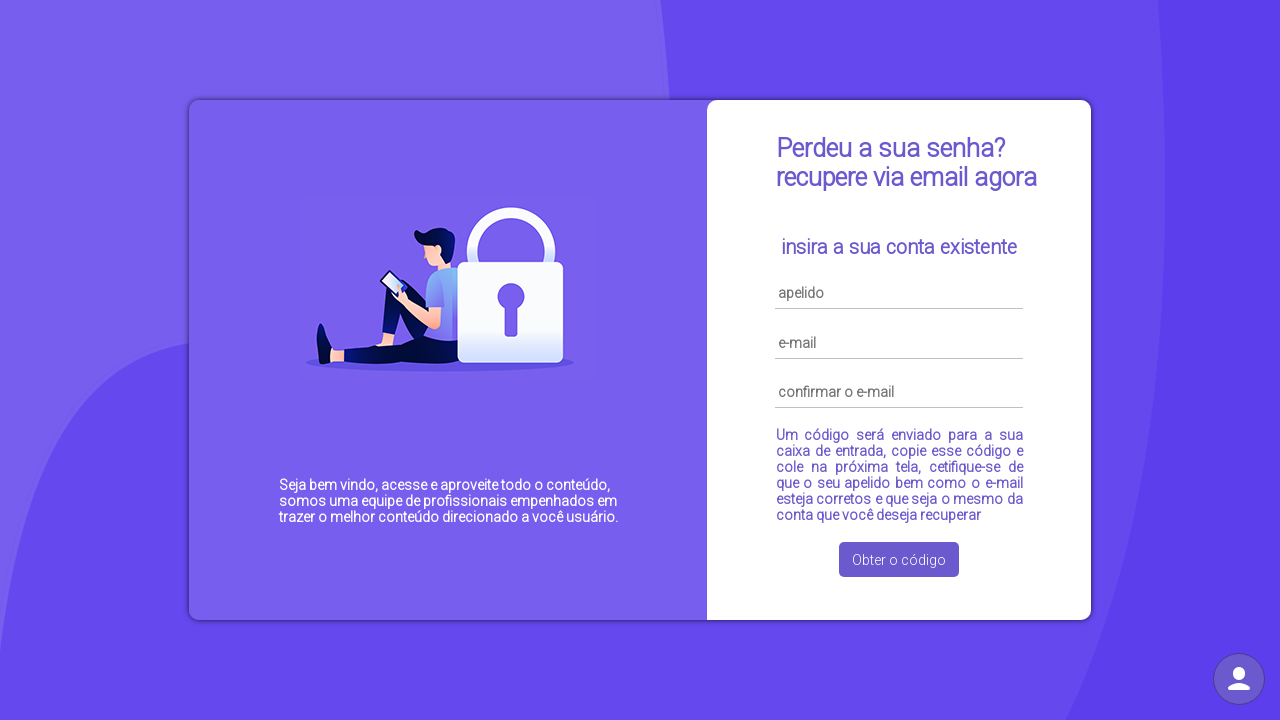

Navigated to password recovery page
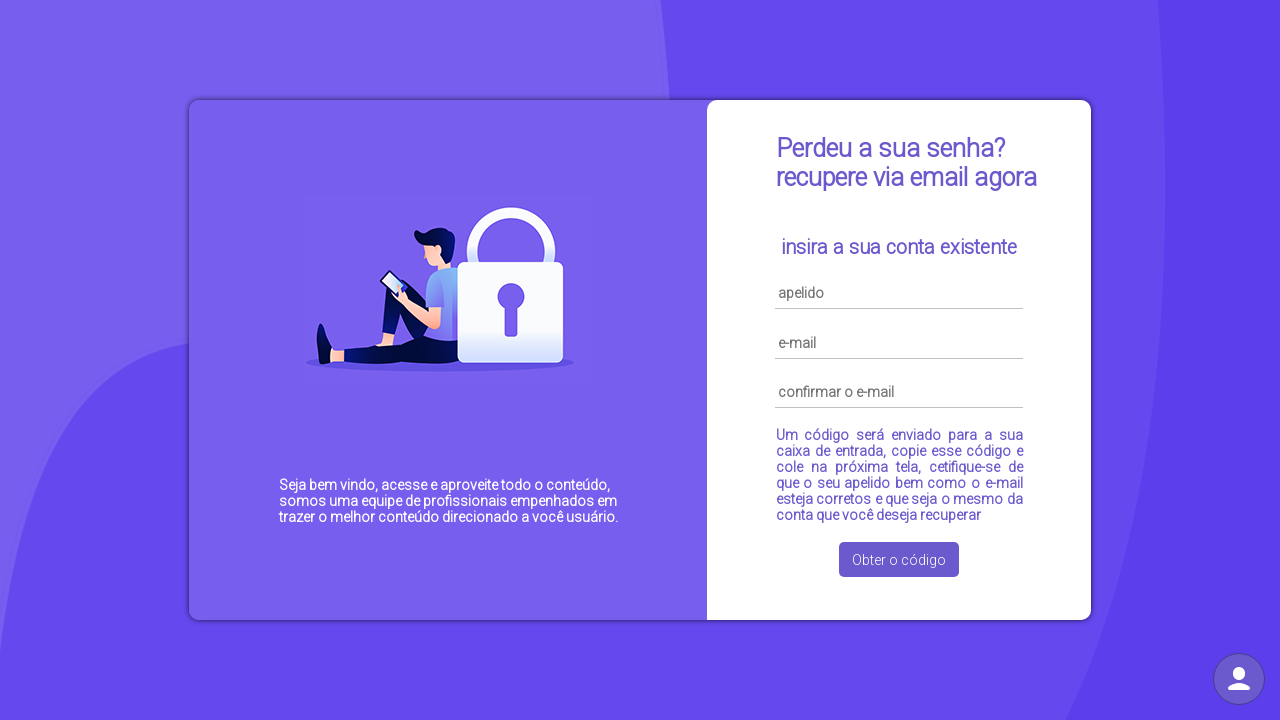

Located email field element
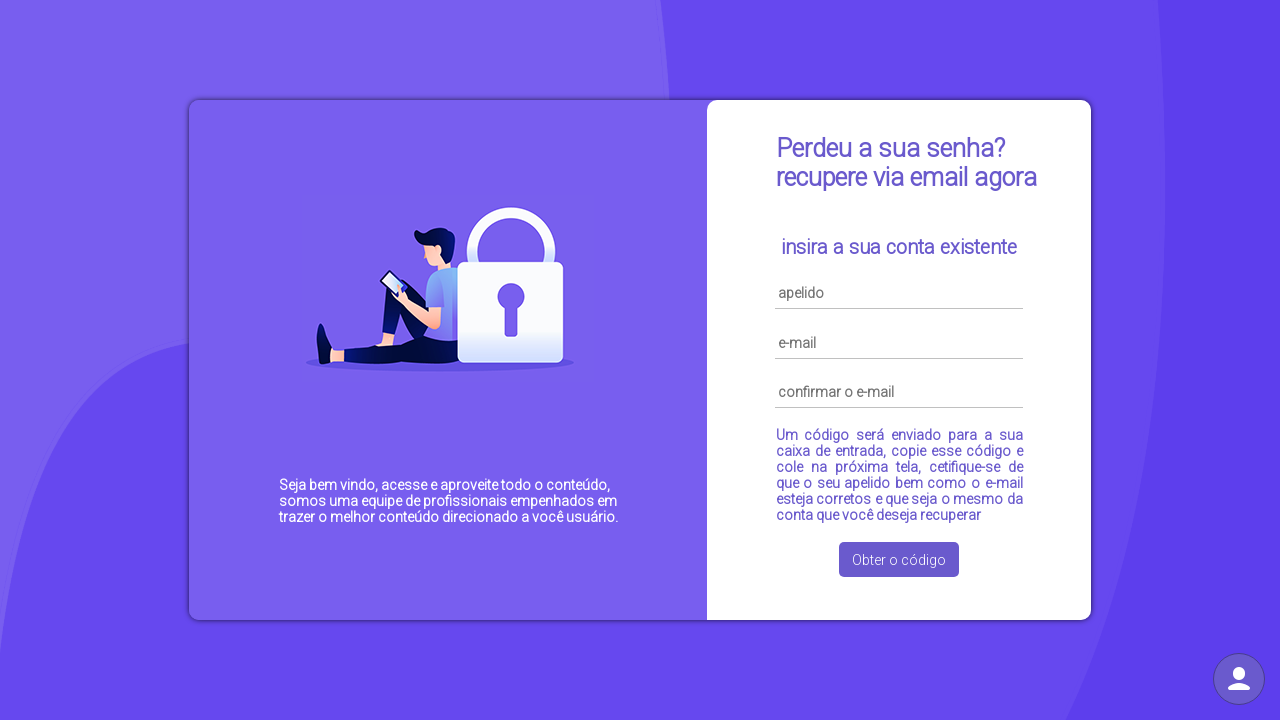

Cleared email field on #email
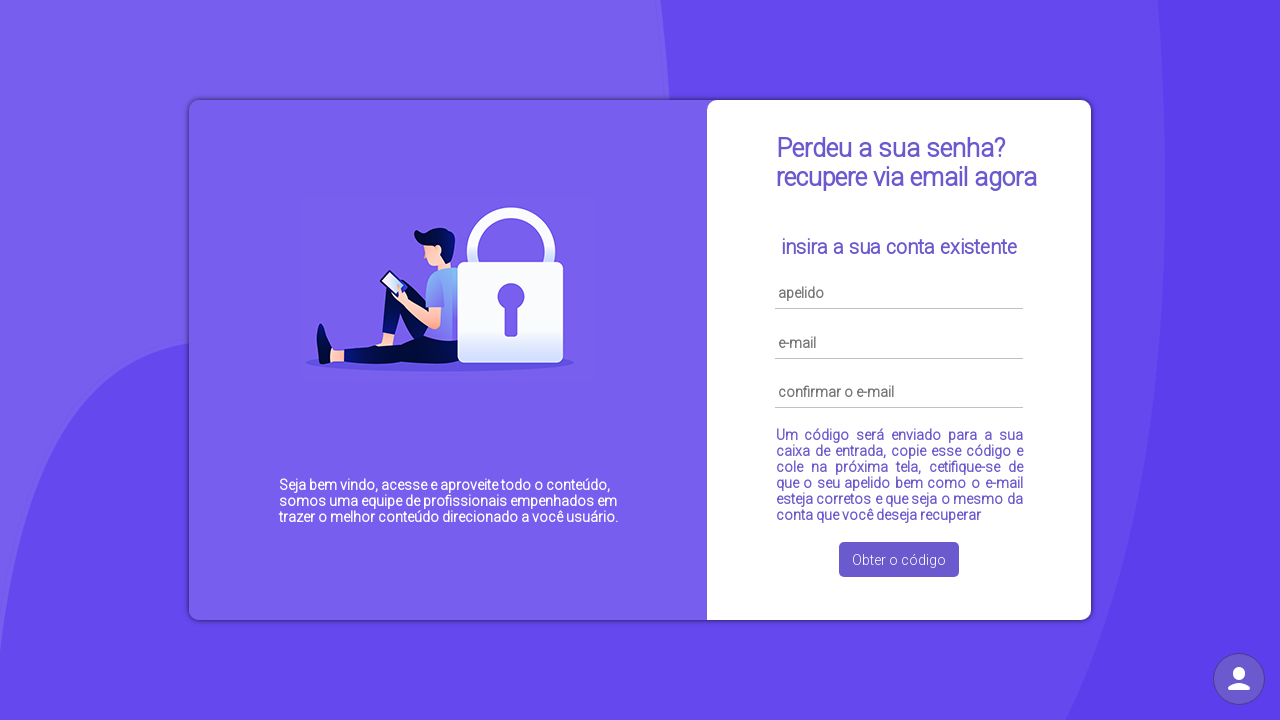

Filled email field with 'test@example.com' on #email
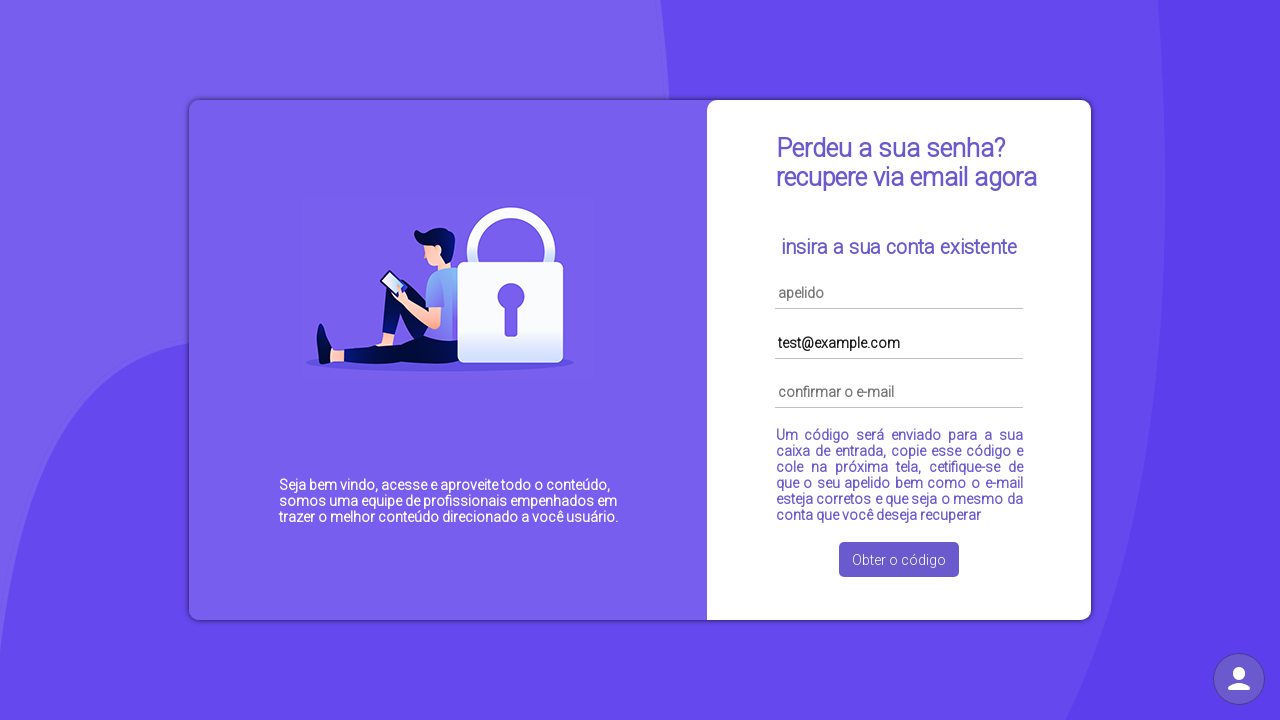

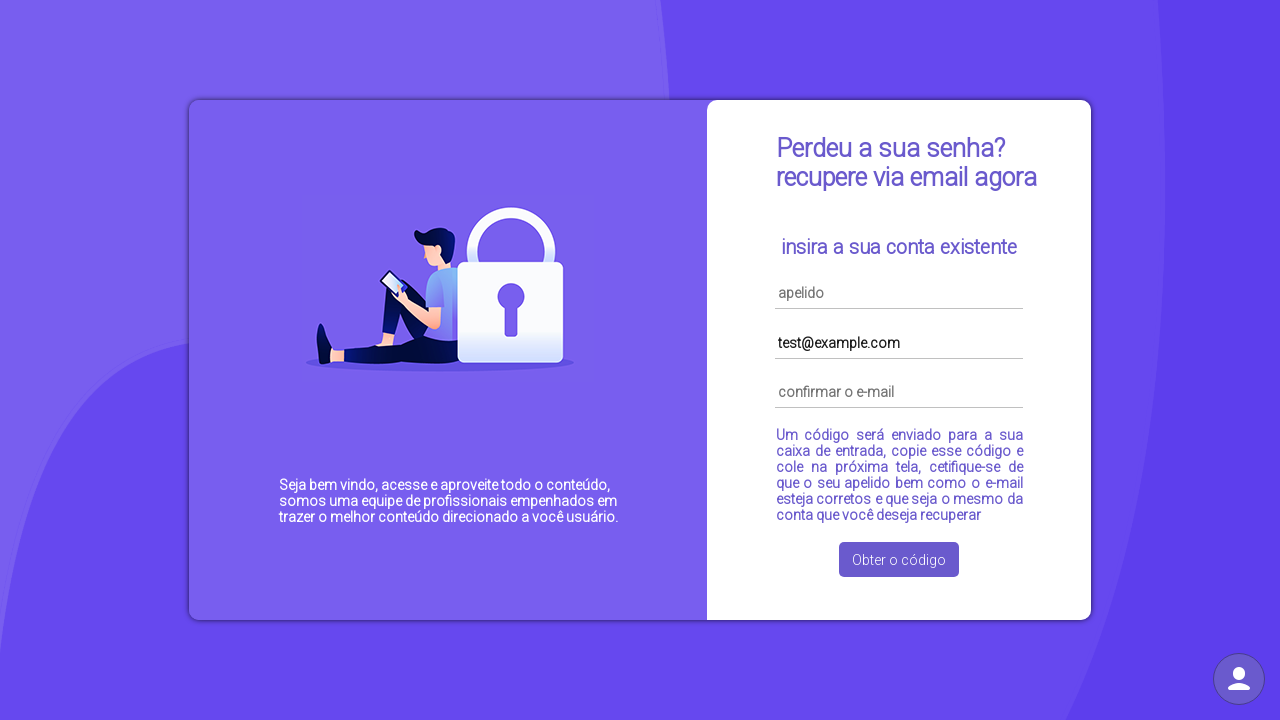